Tests hover functionality on the first image element and verifies the caption displays "name: user1"

Starting URL: https://the-internet.herokuapp.com/hovers

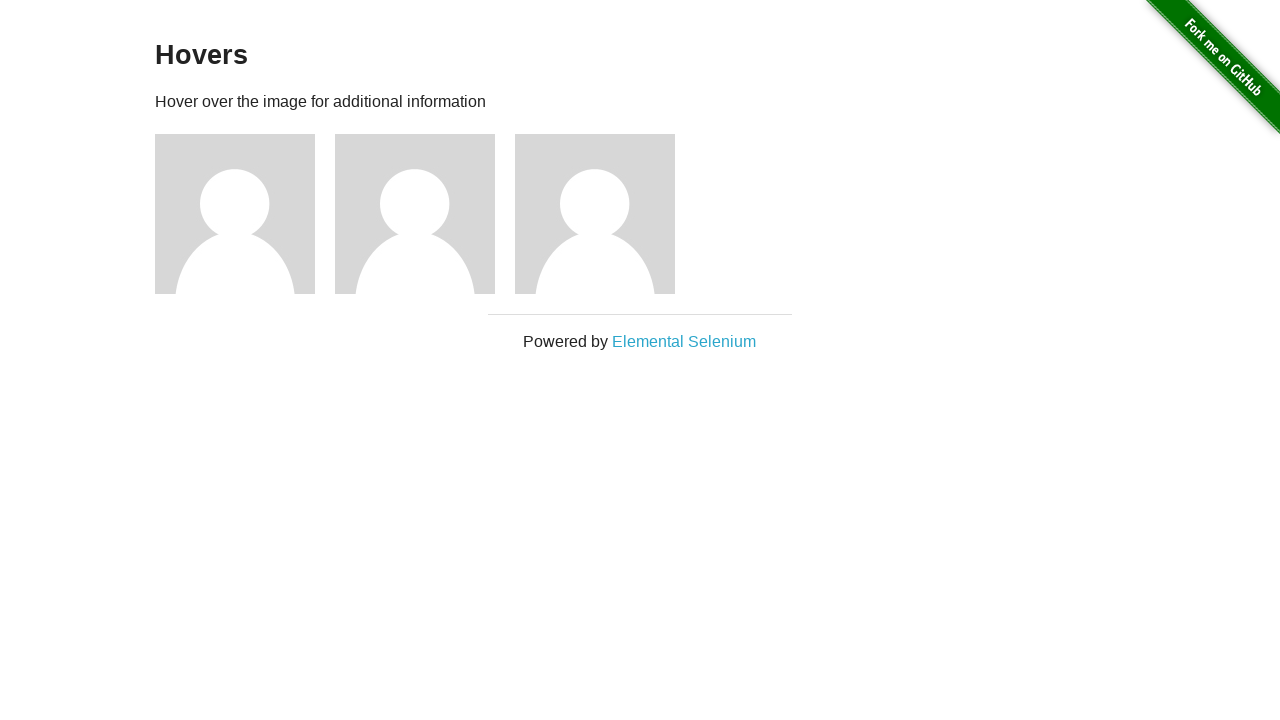

Hovered over the first image element at (245, 214) on #content .figure >> nth=0
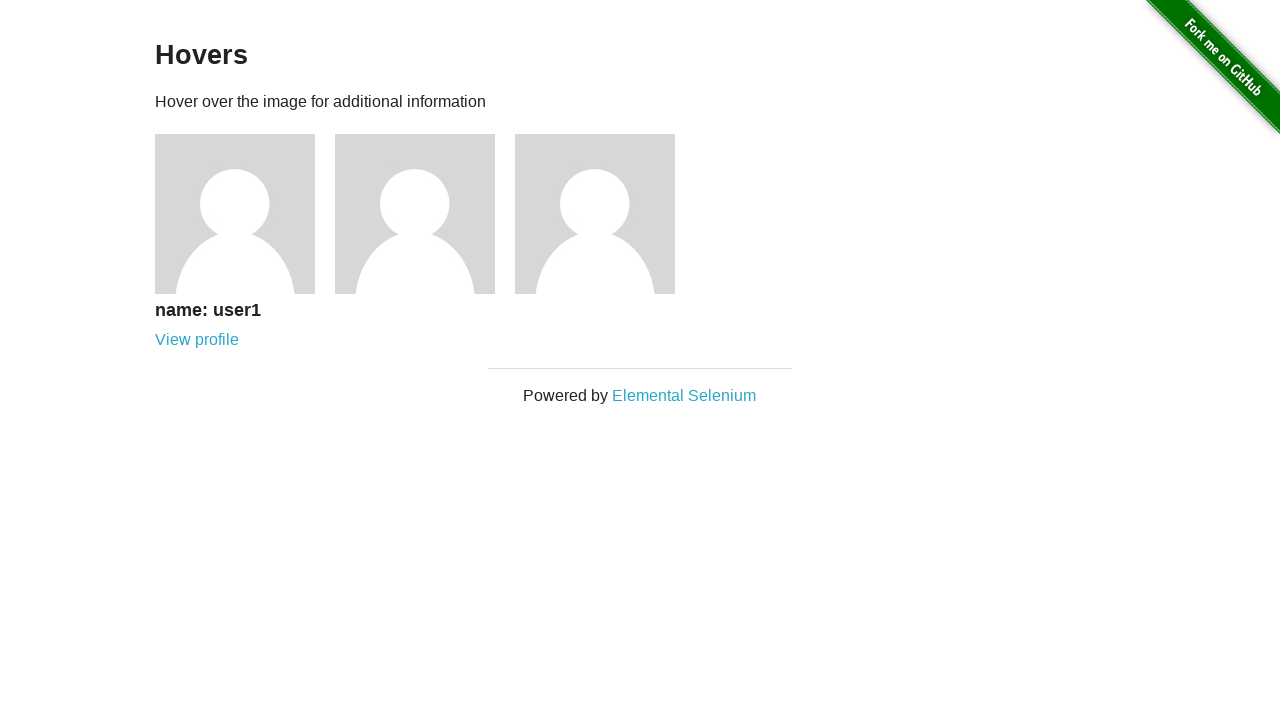

Waited for caption to become visible
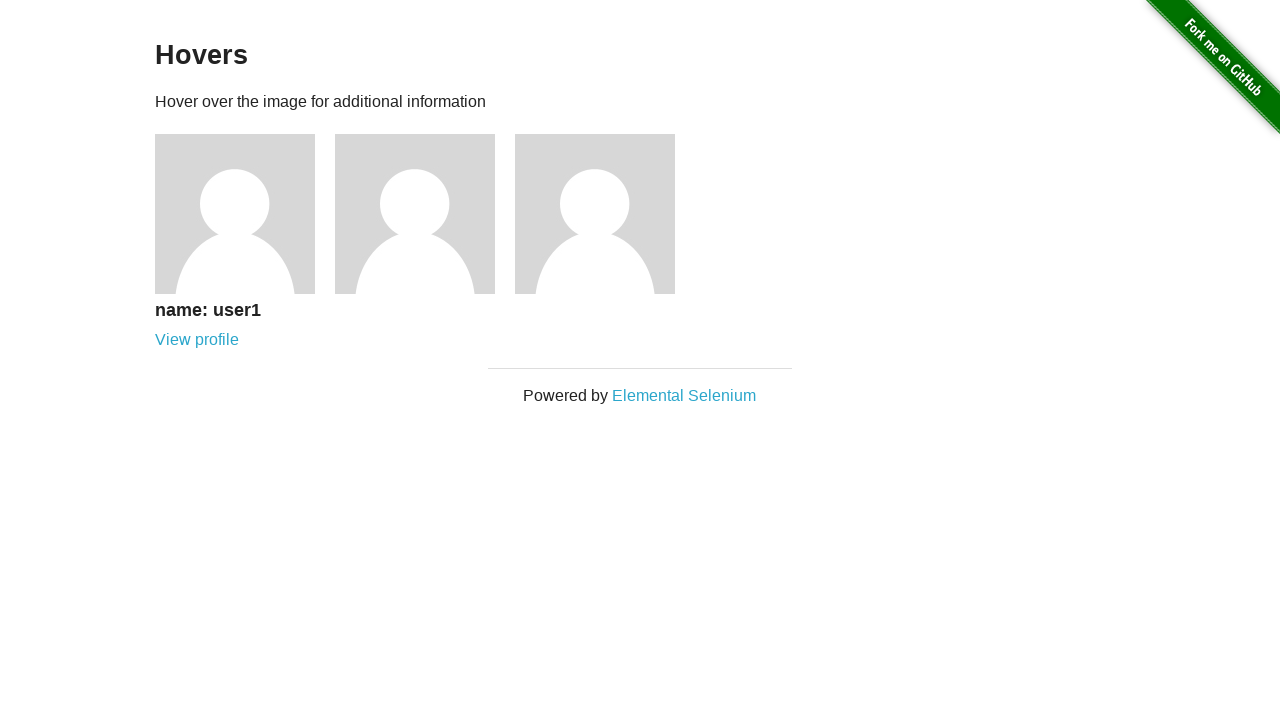

Verified caption displays 'name: user1'
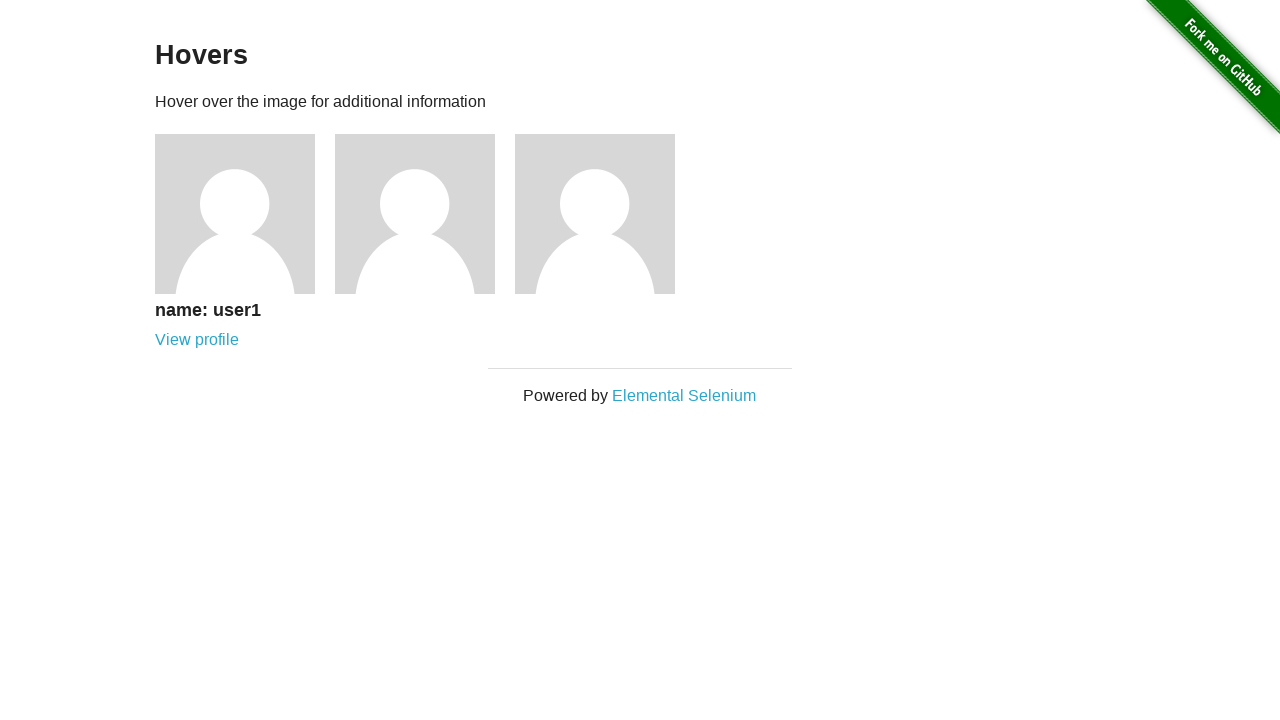

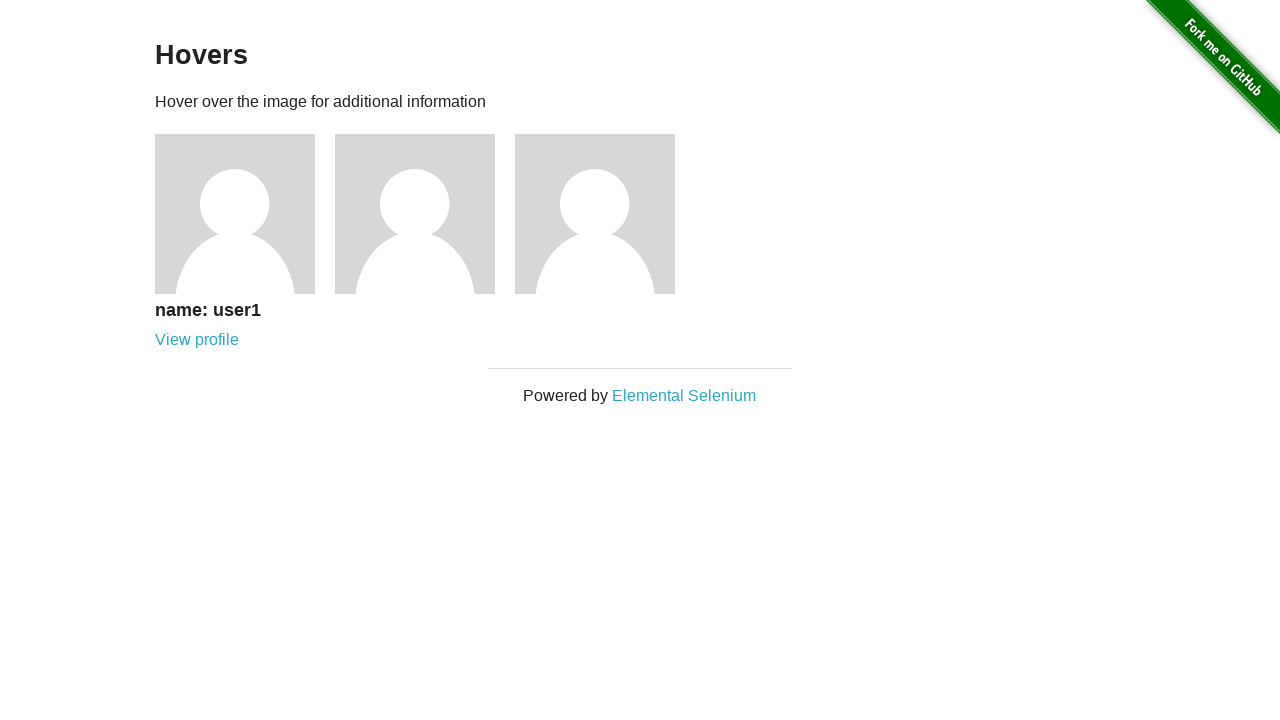